Tests clicking a link that opens a popup window on a blog page, verifying link text locator functionality

Starting URL: http://omayo.blogspot.com/

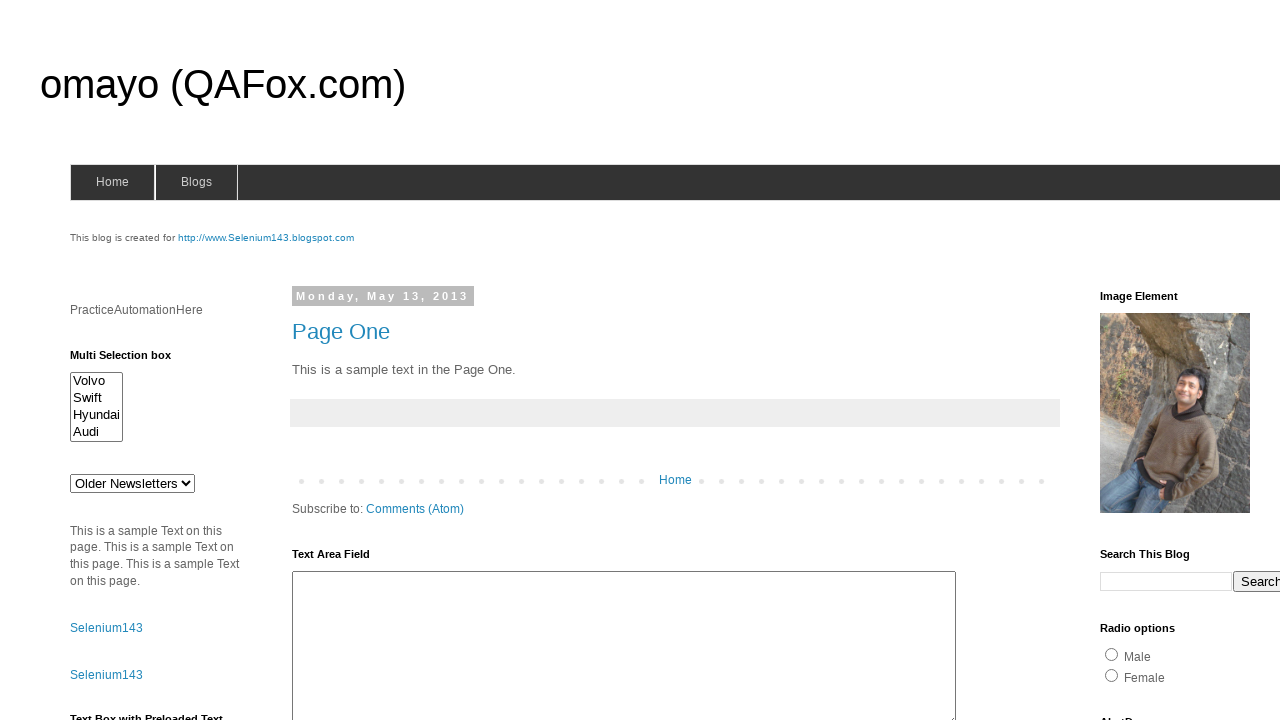

Clicked link with text 'Open a popup window' at (132, 360) on text=Open a popup window
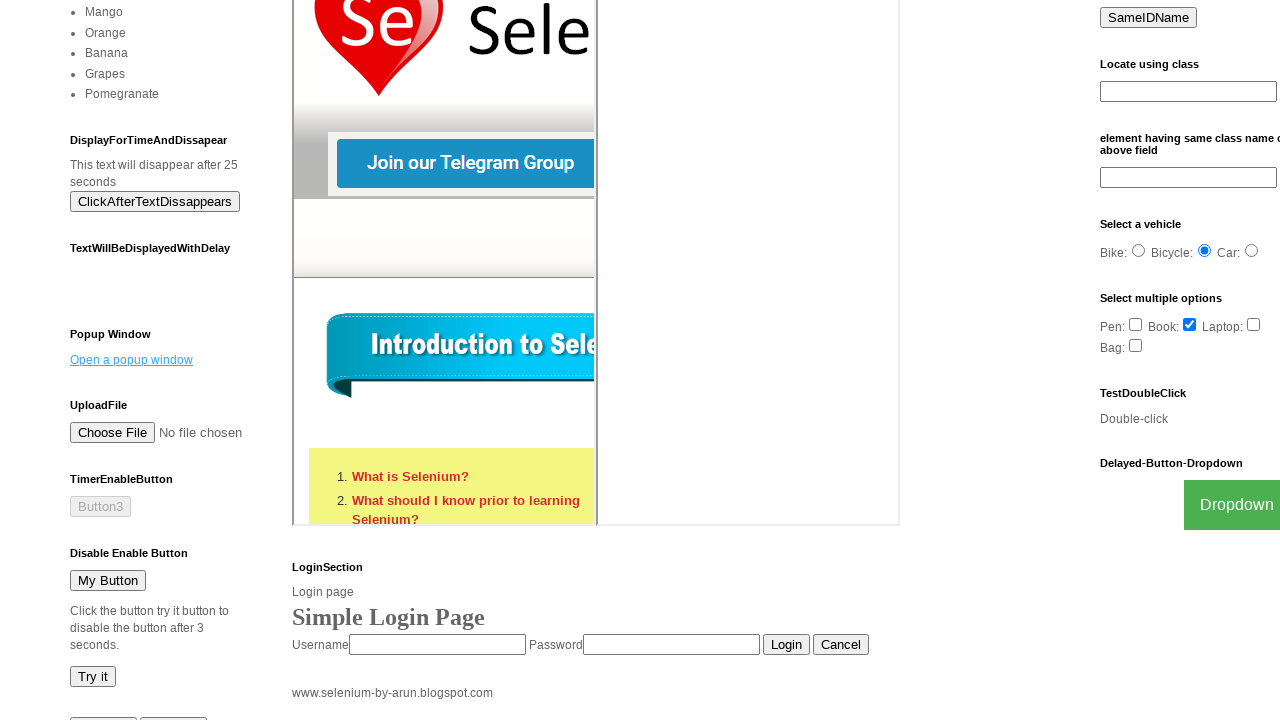

Waited 2 seconds for popup window to open
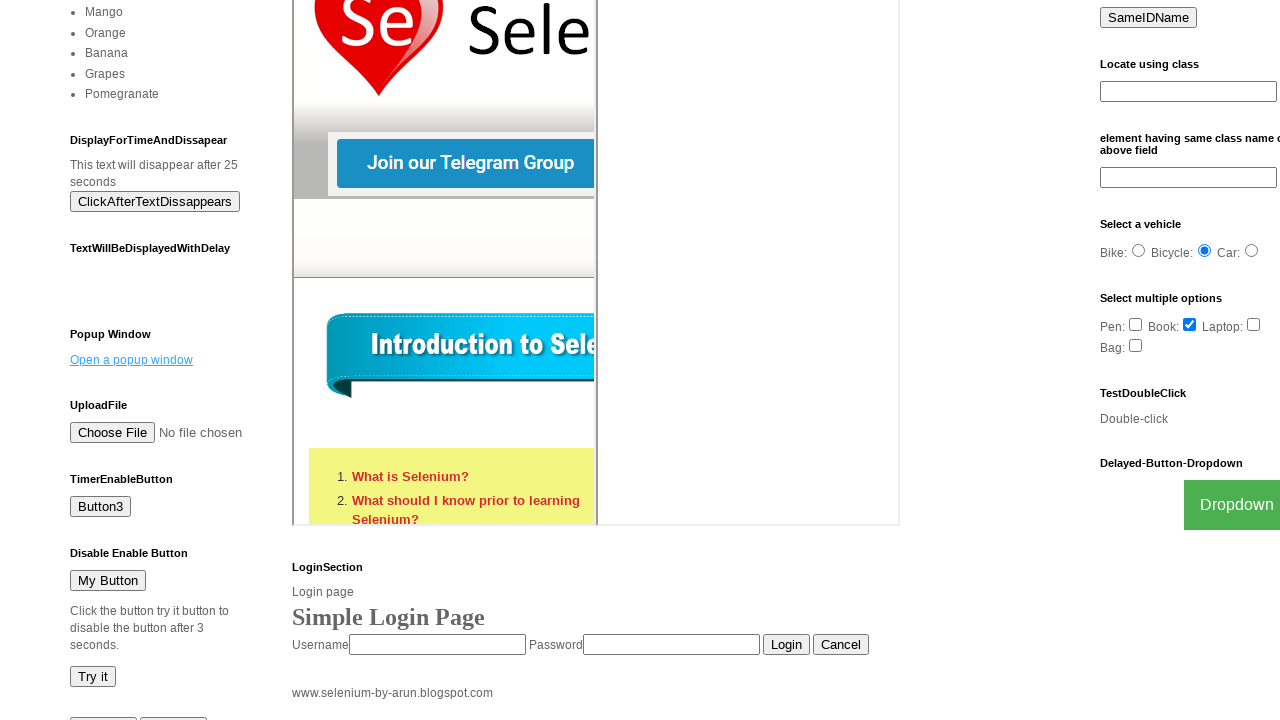

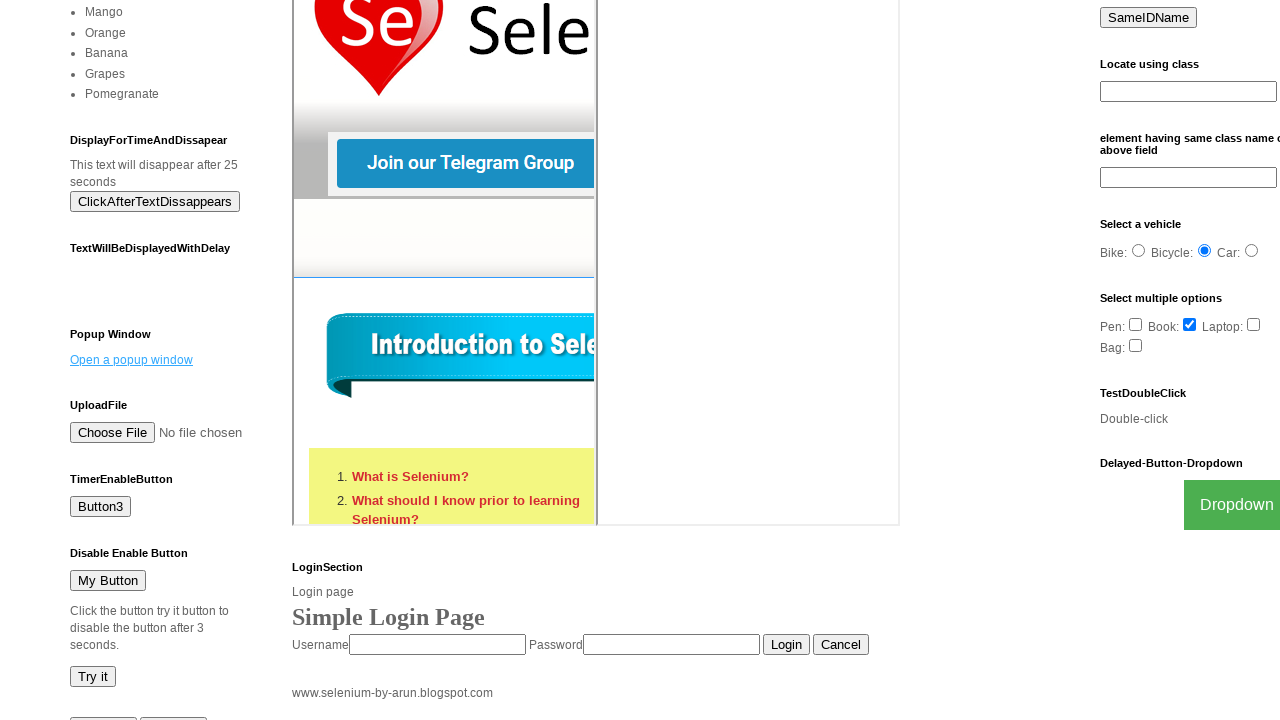